Tests checkbox functionality by clicking a checkbox, verifying it's selected, then clicking again to deselect and verify it's unchecked. Also counts total number of checkboxes on the page.

Starting URL: http://qaclickacademy.com/practice.php

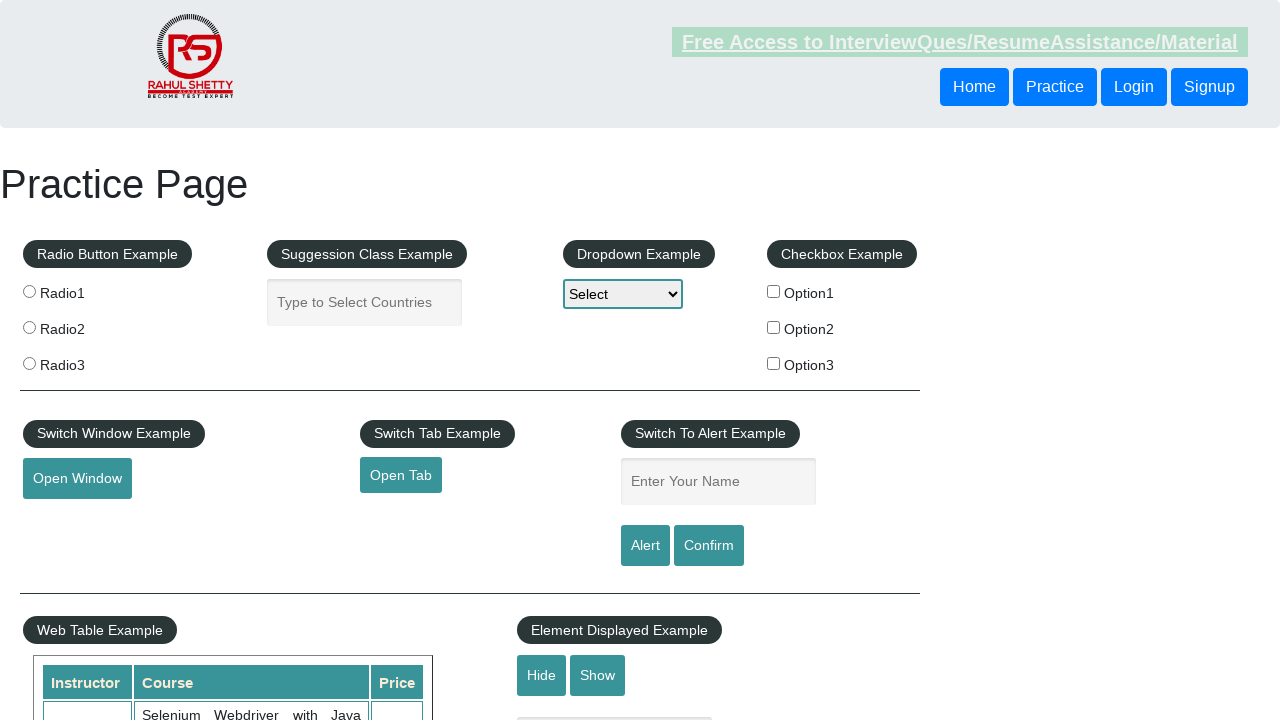

Clicked the first checkbox to select it at (774, 291) on input#checkBoxOption1
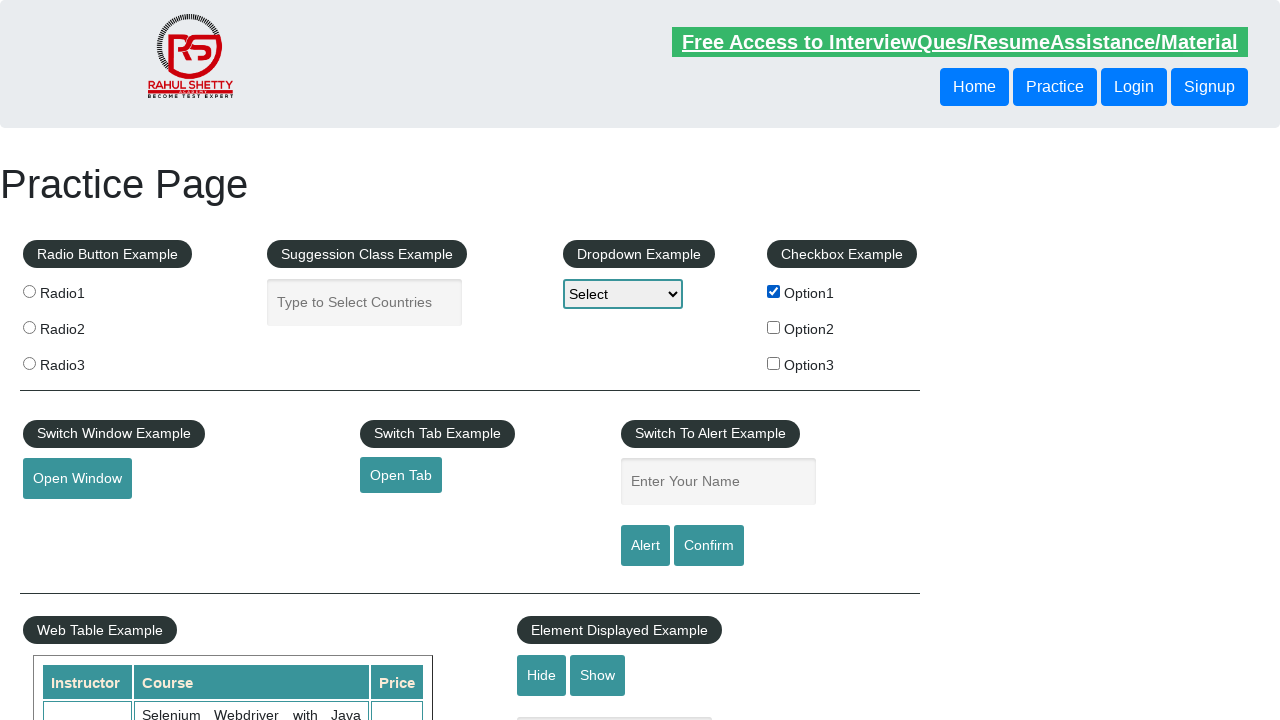

Verified that the first checkbox is selected
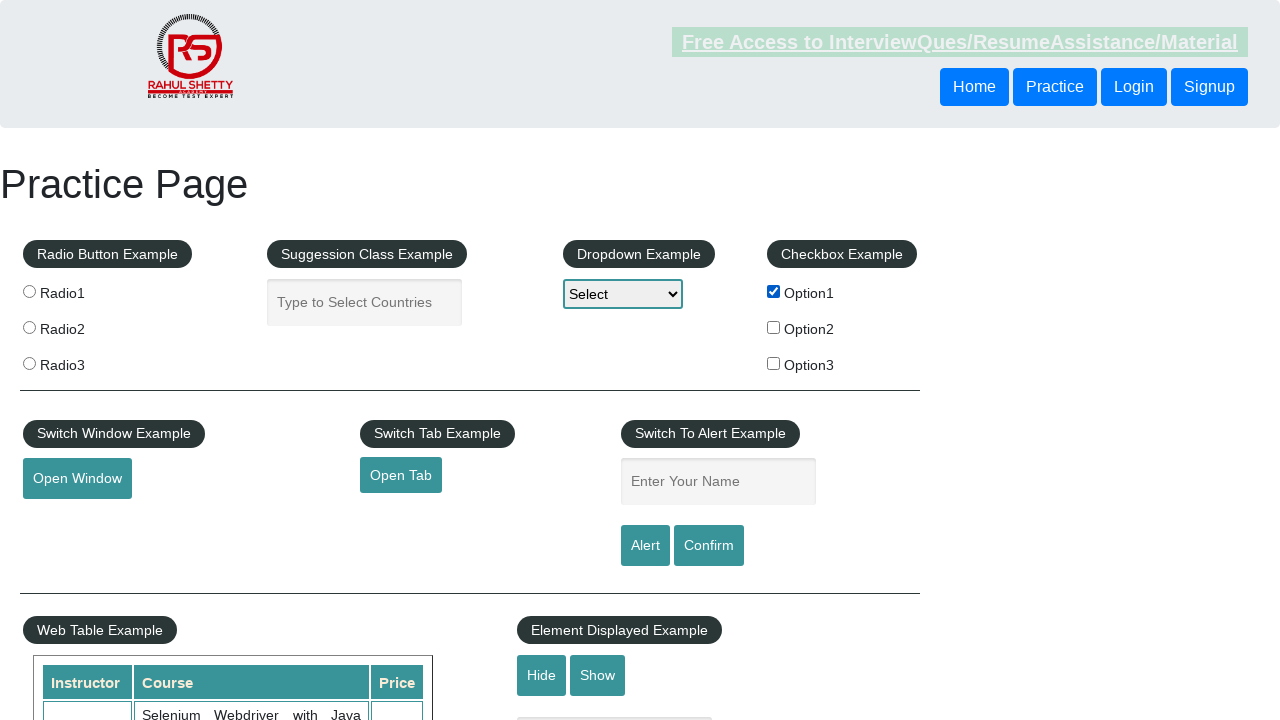

Clicked the first checkbox again to deselect it at (774, 291) on input#checkBoxOption1
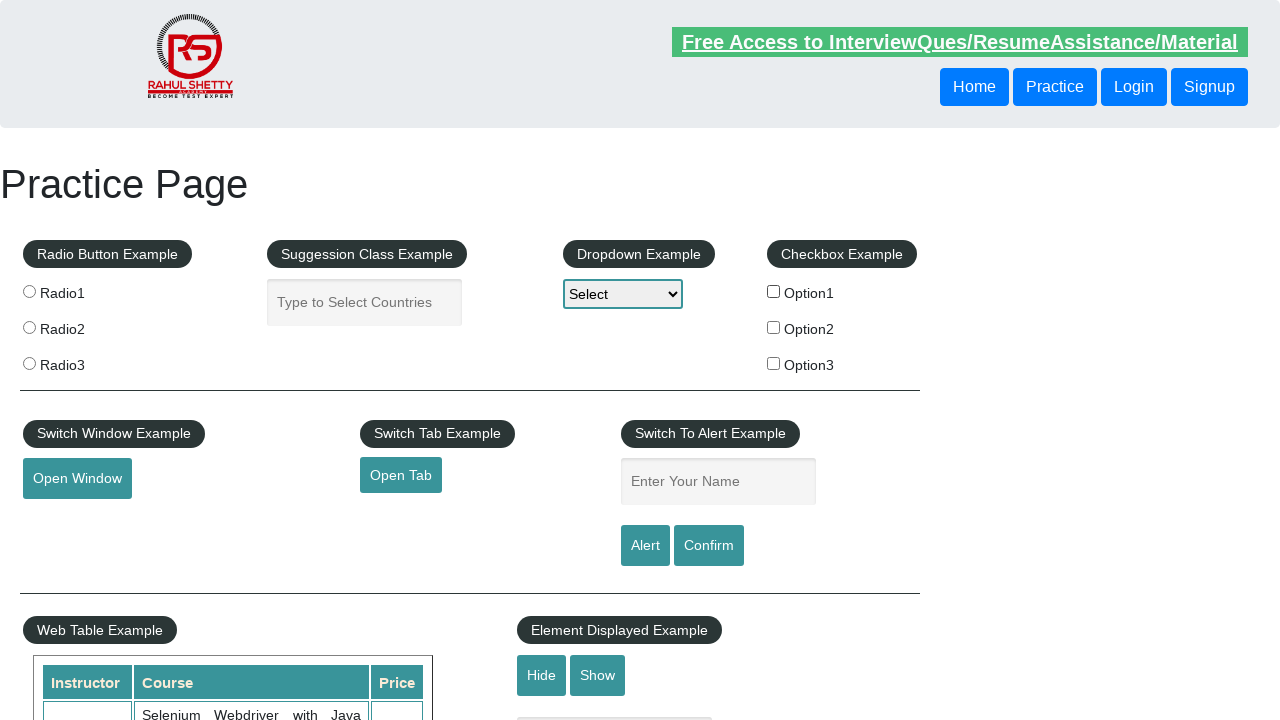

Verified that the first checkbox is now unchecked
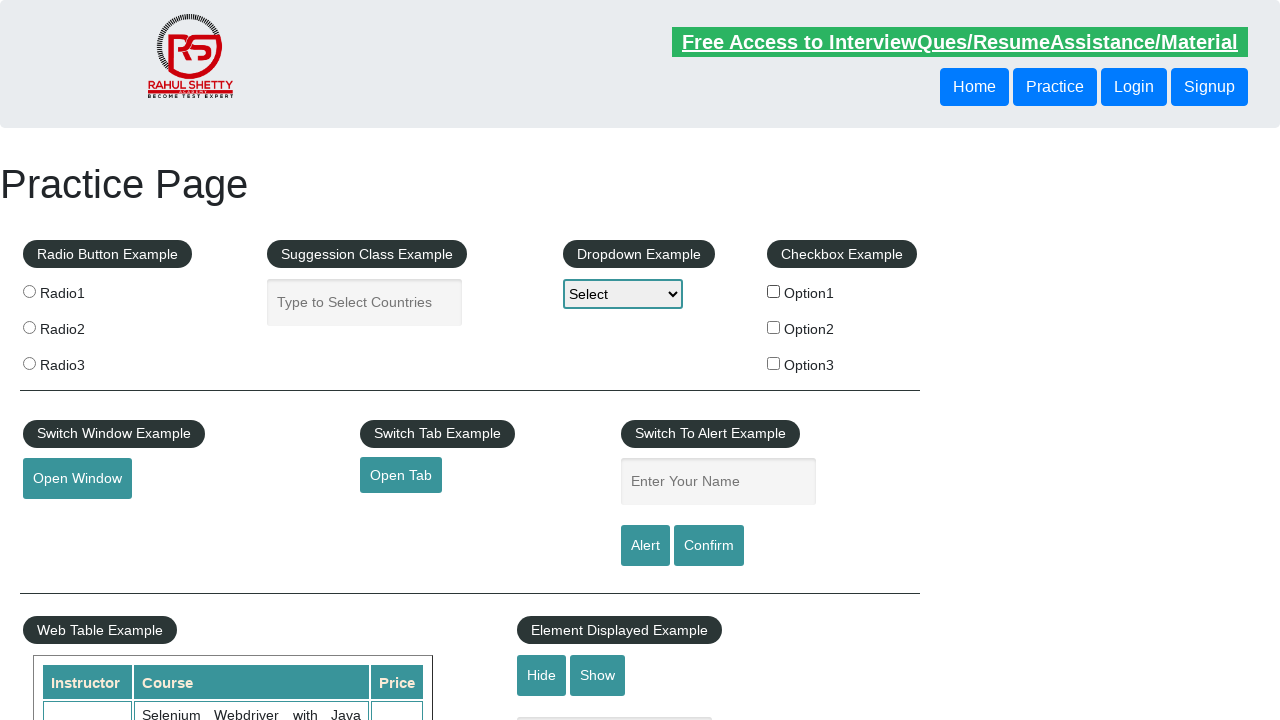

Counted total number of checkboxes on the page: 3
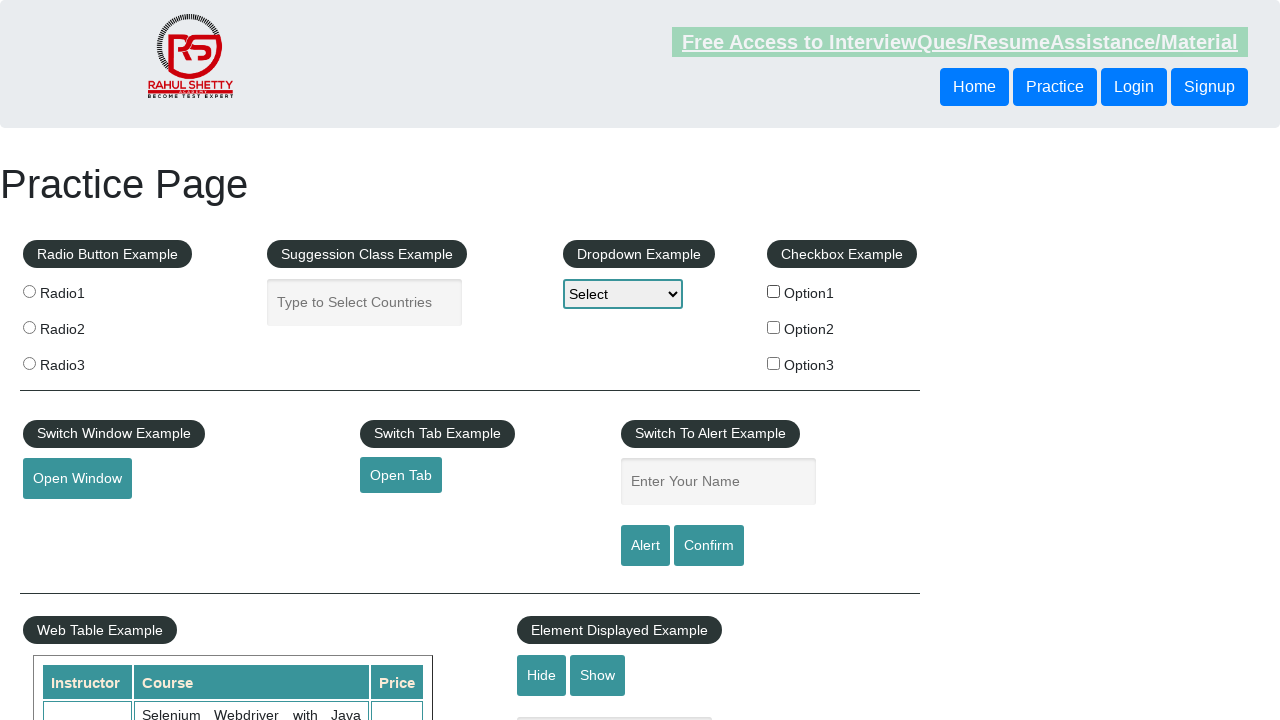

Printed checkbox count result: 3
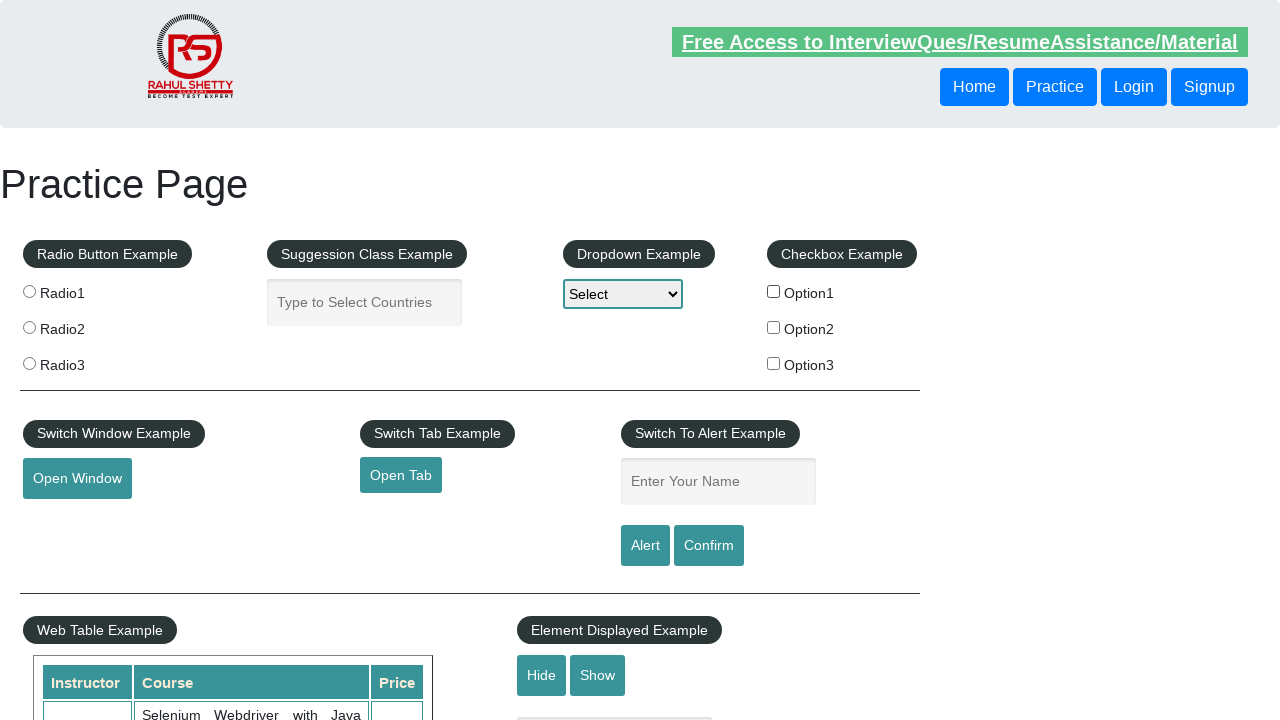

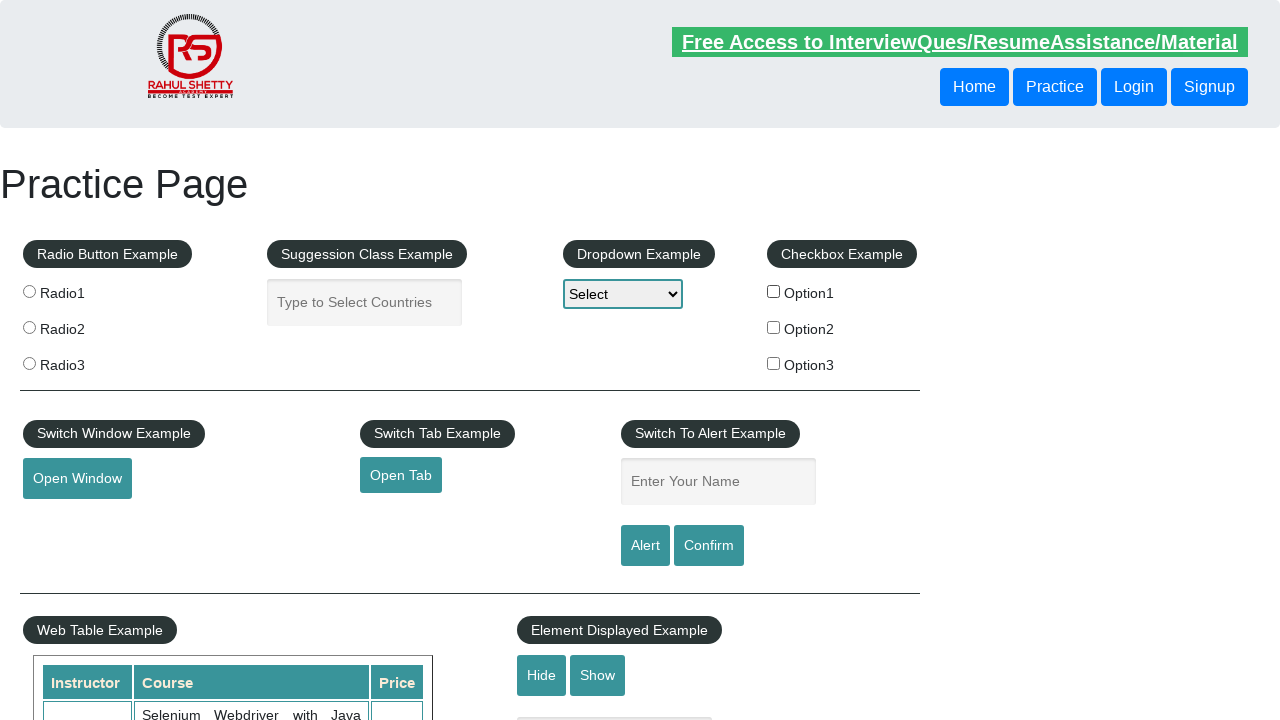